Tests triangle calculator for a right triangle by entering side b as 0 and angle B as 90 degrees.

Starting URL: https://www.calculator.net/triangle-calculator.html

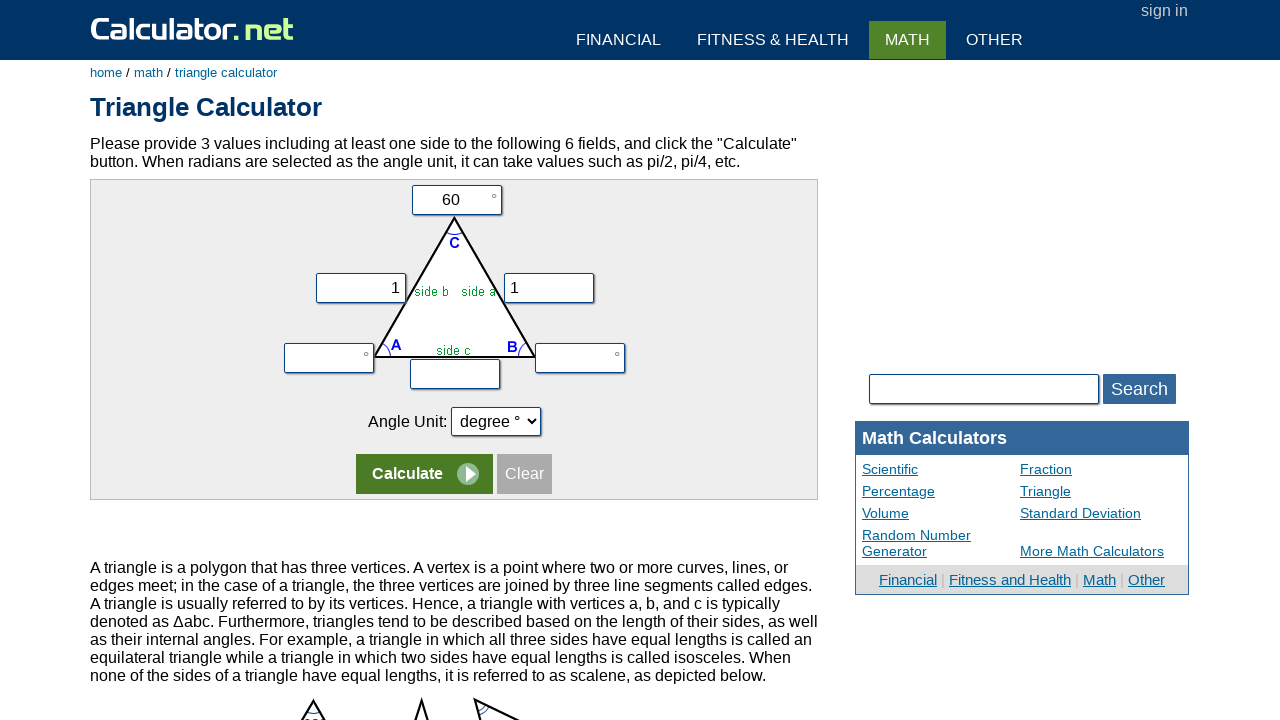

Clicked on first row of triangle calculator form at (454, 200) on form:nth-child(1) tr:nth-child(1) > td
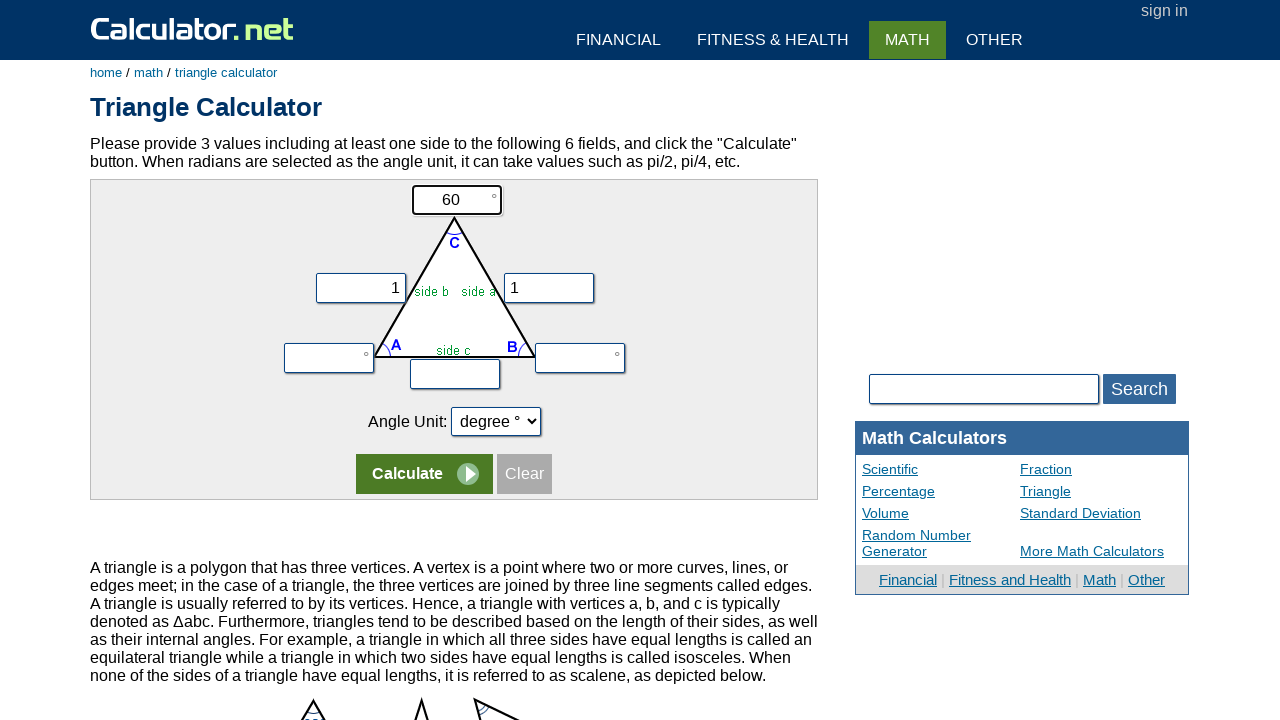

Clicked on second row of triangle calculator form at (454, 279) on form:nth-child(1) tr:nth-child(2)
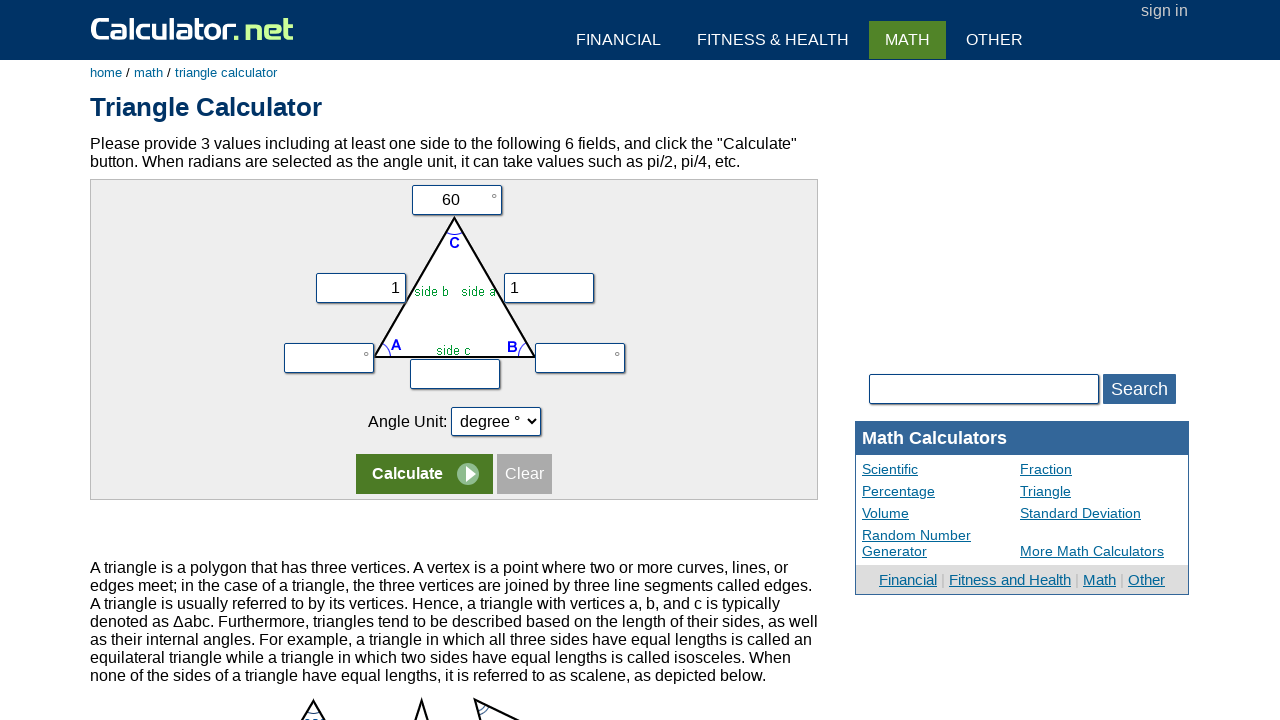

Filled side b field with 0 on input[name='vy']
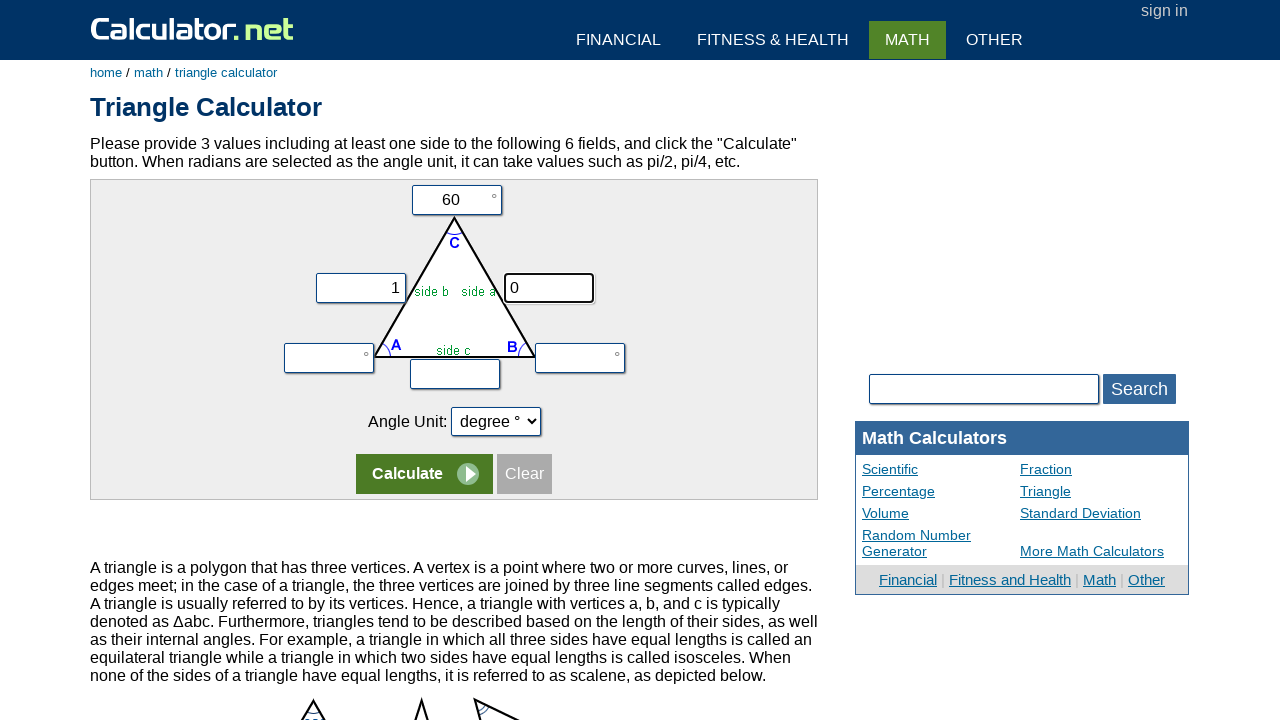

Clicked on angle B input field at (580, 358) on input[name='vb']
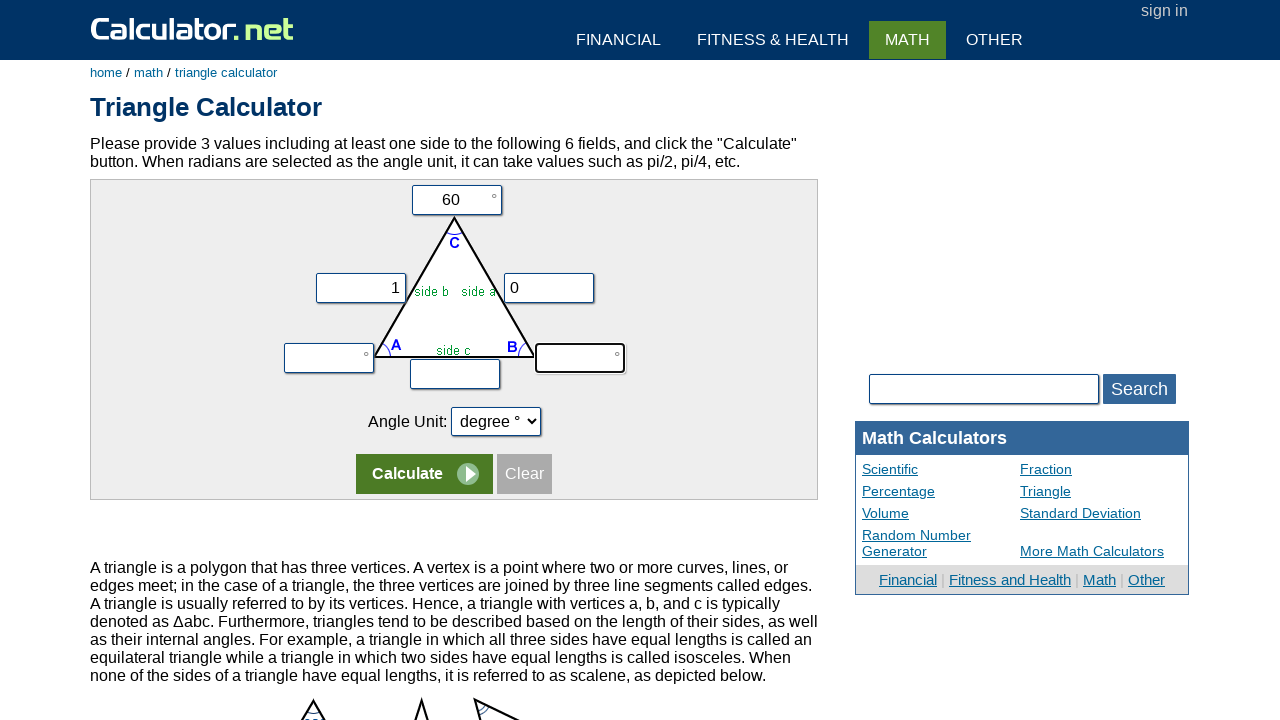

Filled angle B field with 90 degrees on input[name='vb']
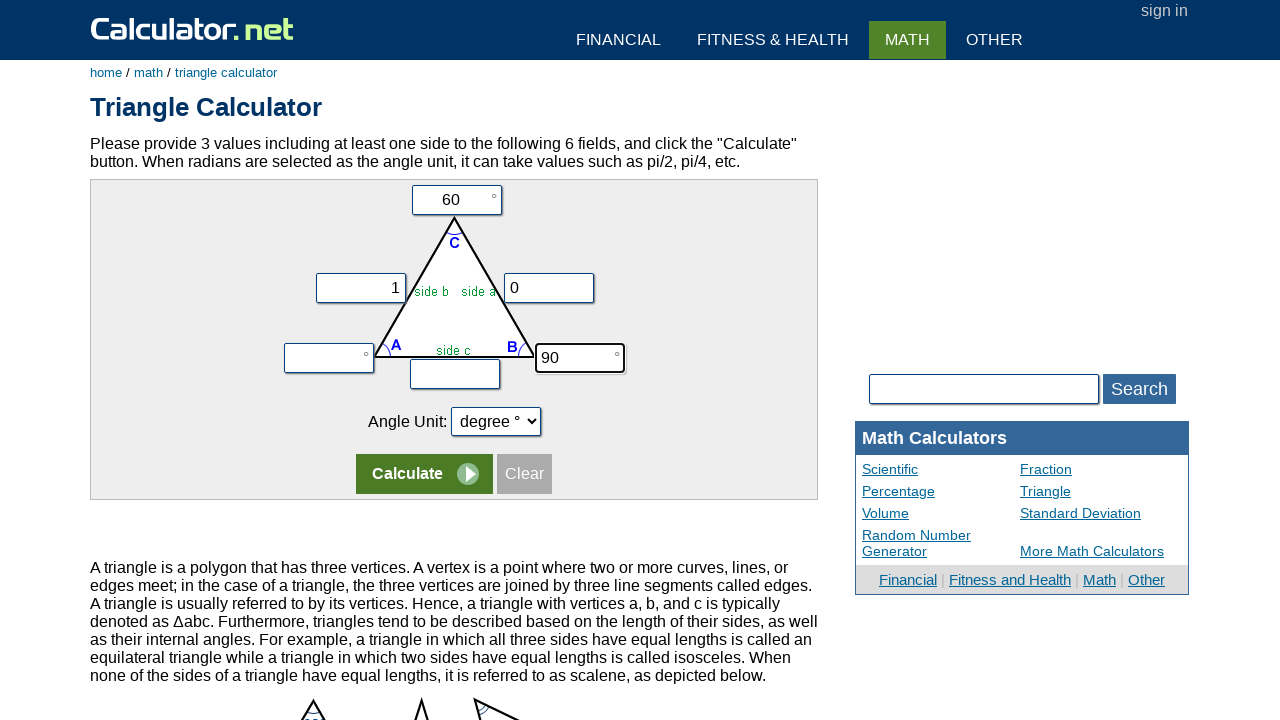

Clicked calculate button to compute triangle values at (424, 474) on input[name='x']
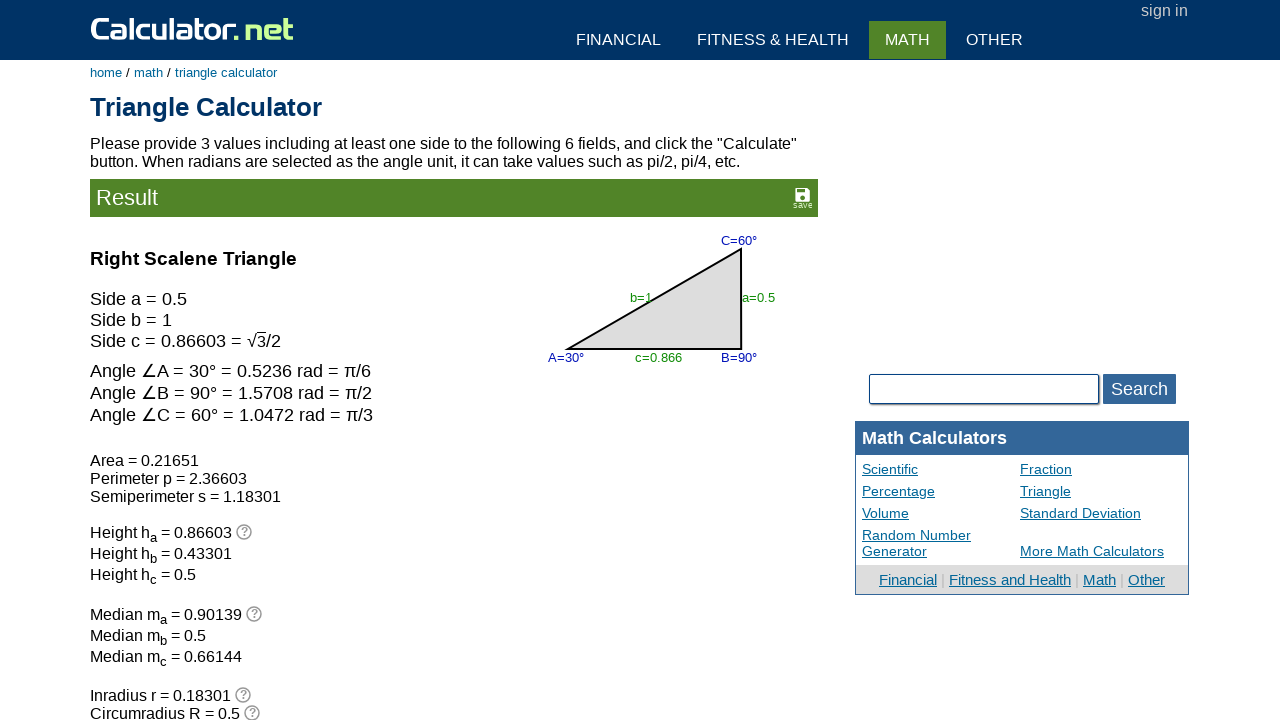

Triangle calculation results loaded
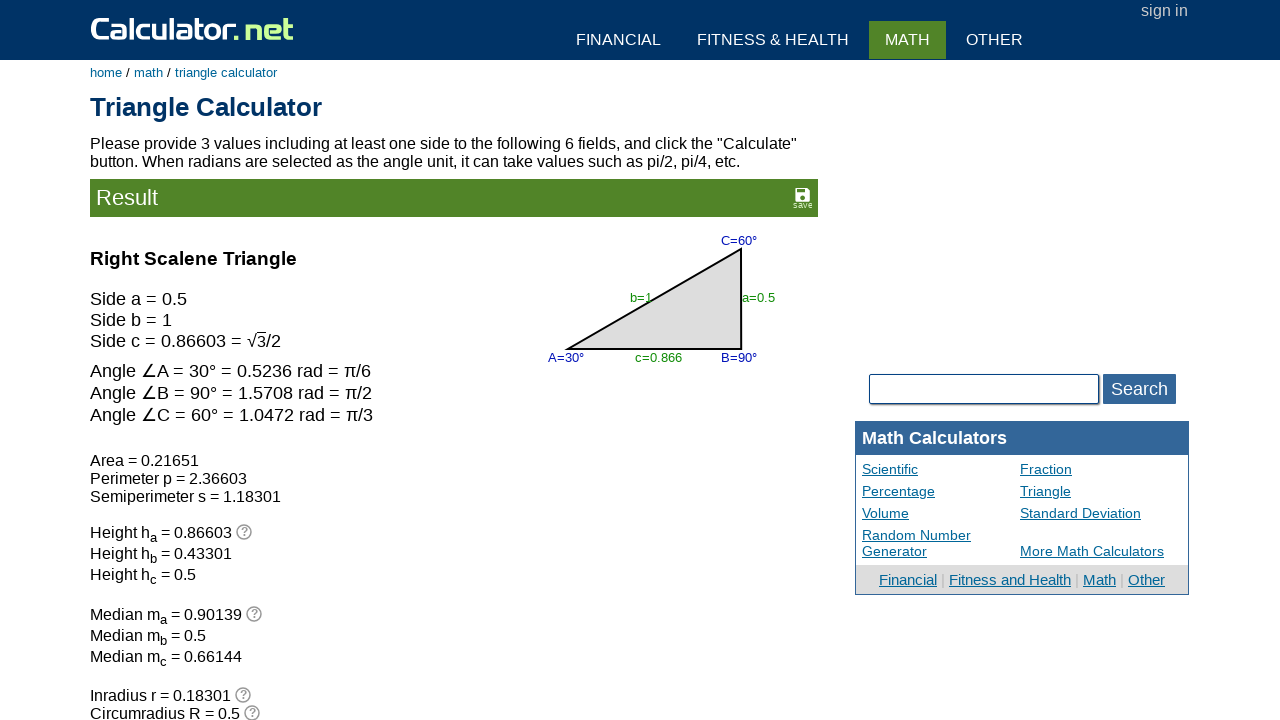

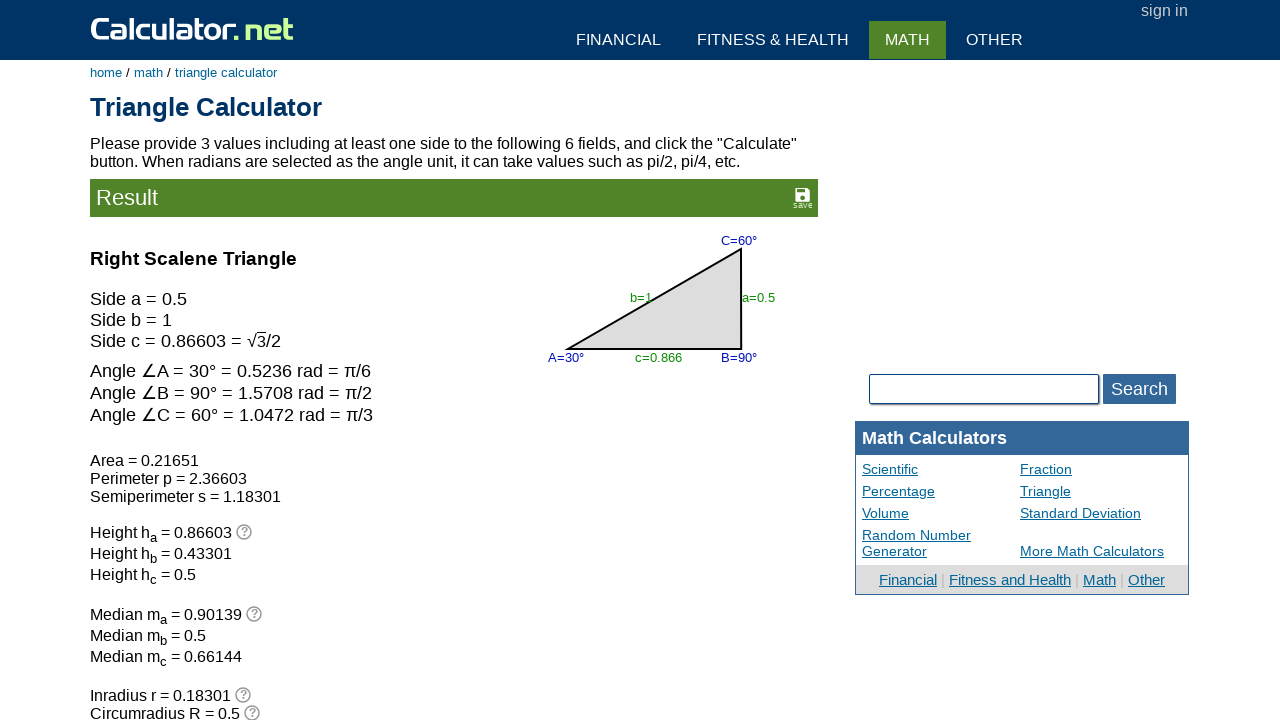